Tests that multiple Pringles regional website pages load correctly by navigating to each URL, waiting for page content to load, and verifying the URL matches the expected destination.

Starting URL: https://www.pringles.com/uk/home.html

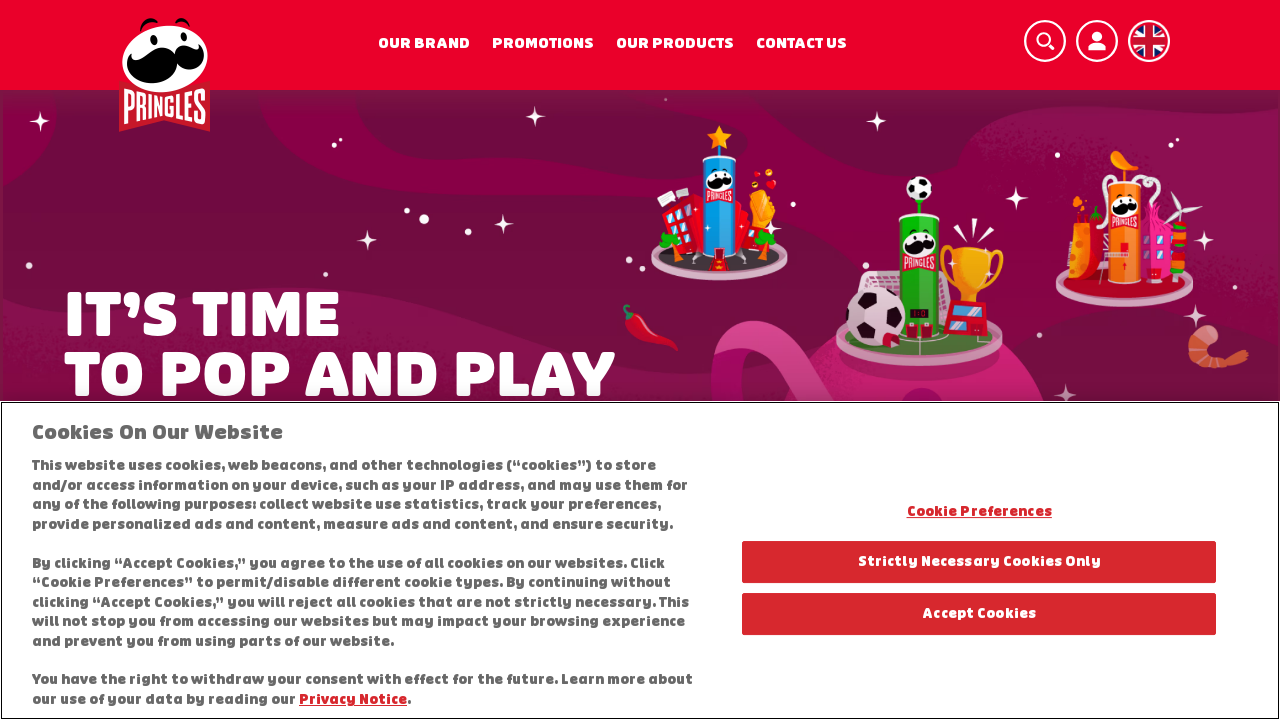

Waited for body element to load on UK homepage
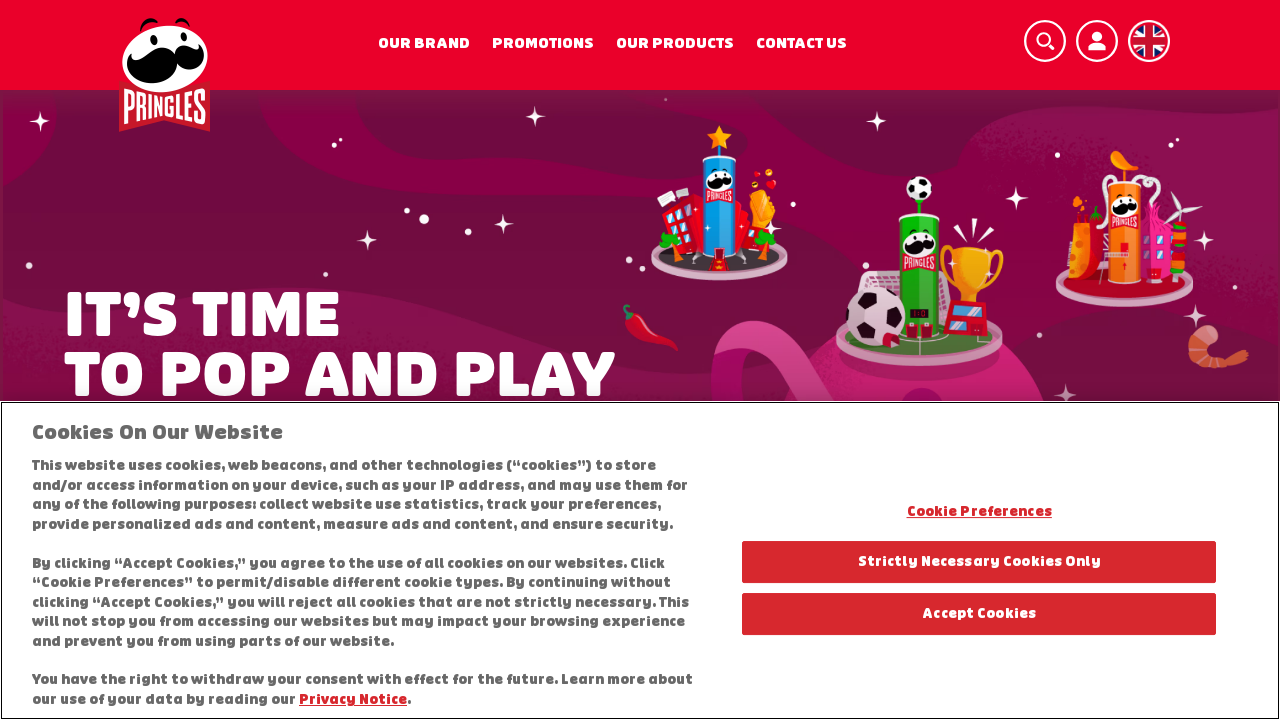

Loading indicator disappeared on UK homepage
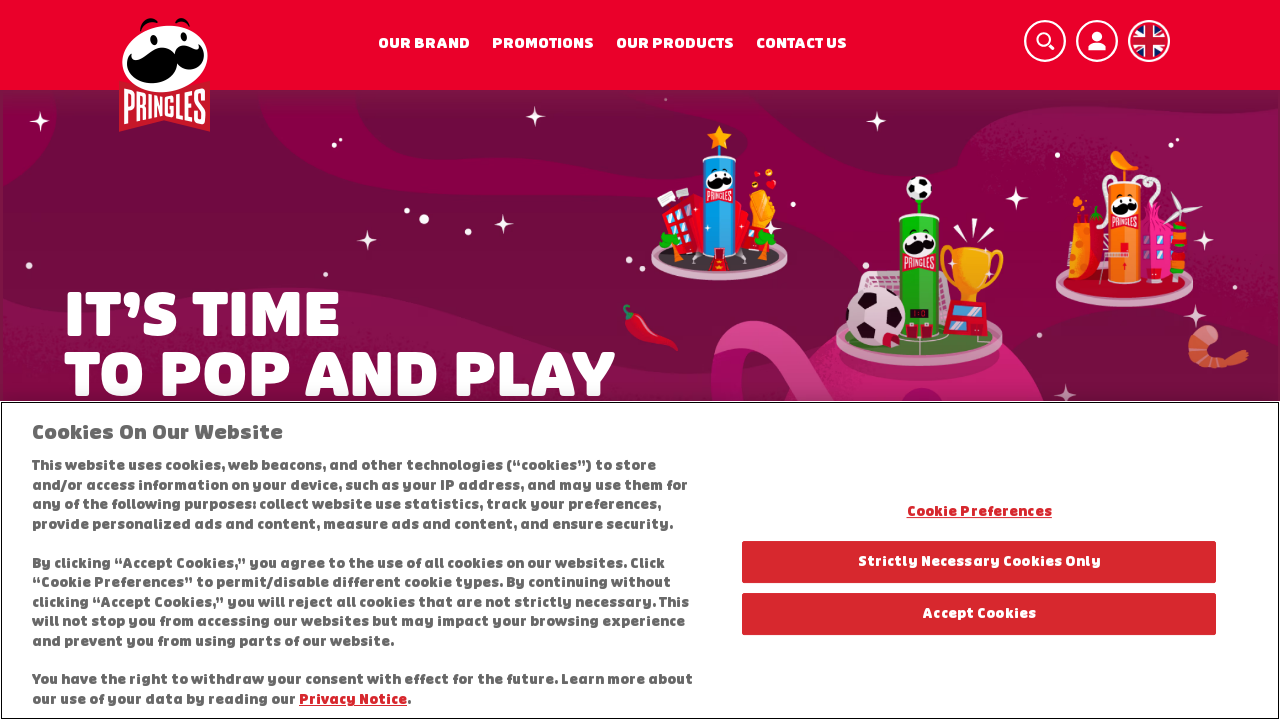

Verified UK homepage URL matches expected destination
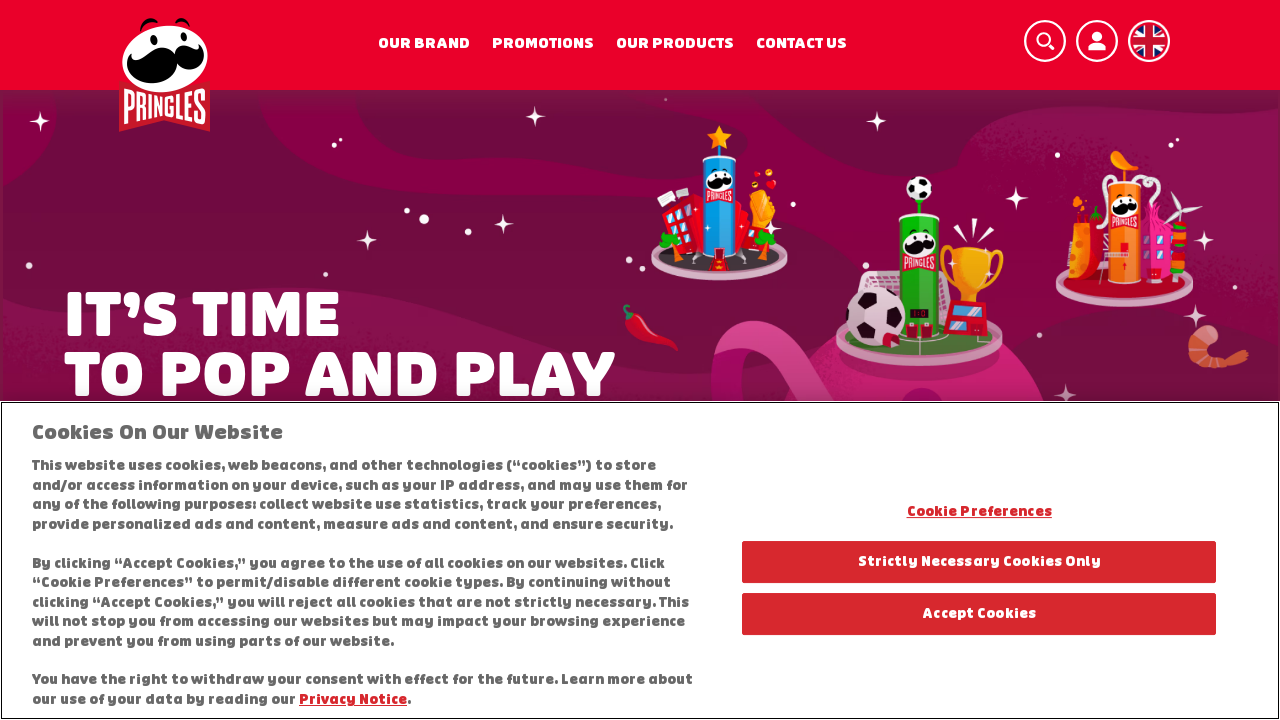

Navigated to regional Pringles page: https://www.pringles.com/be/nl/home.html
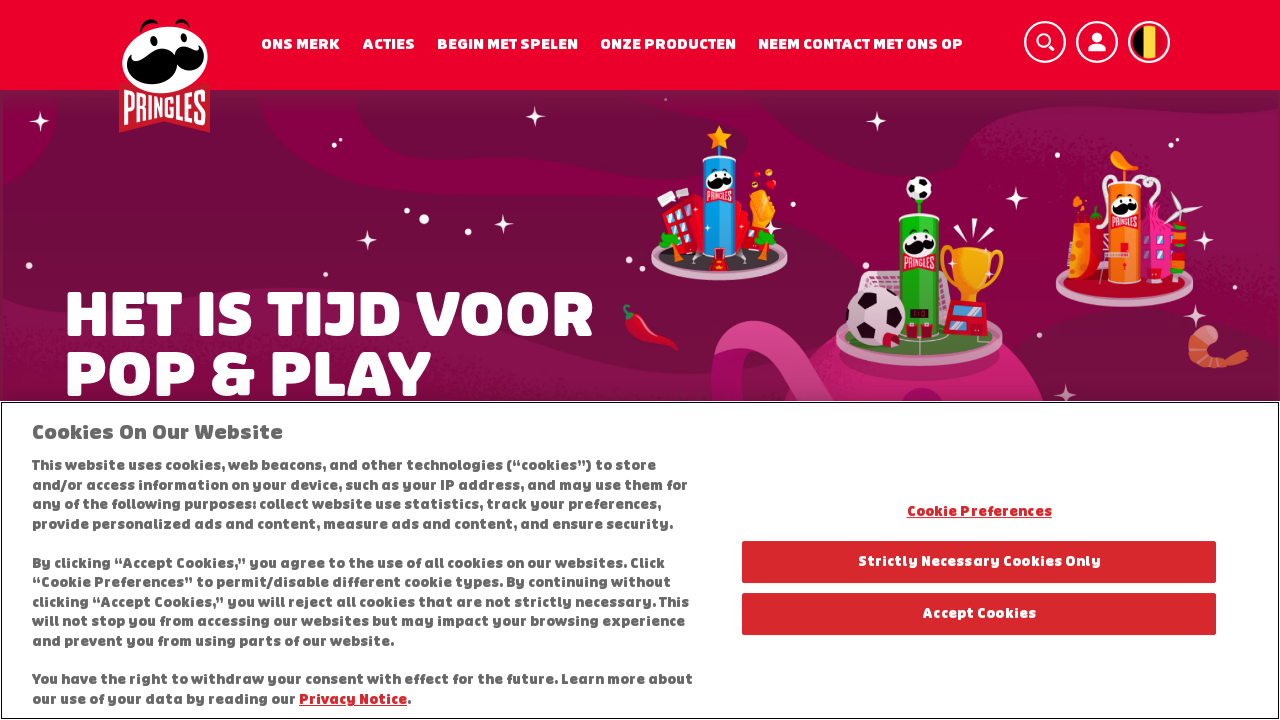

Page content loaded for https://www.pringles.com/be/nl/home.html
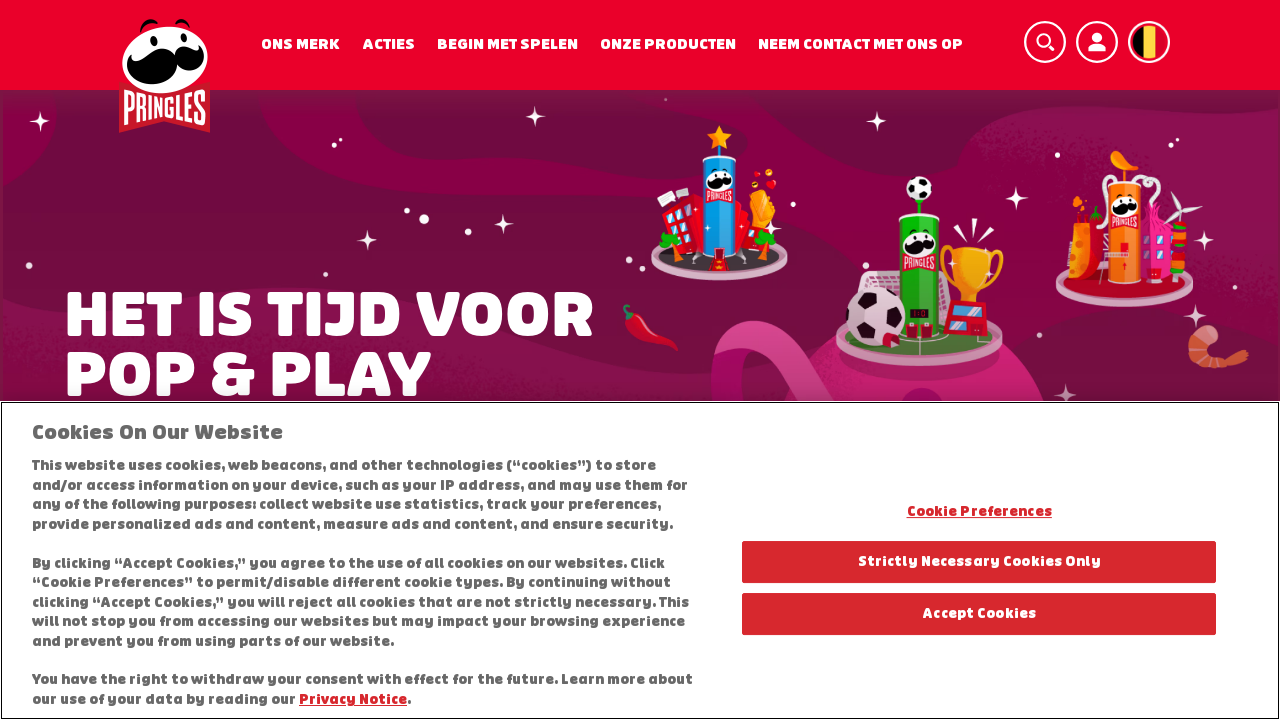

Loading indicator disappeared for https://www.pringles.com/be/nl/home.html
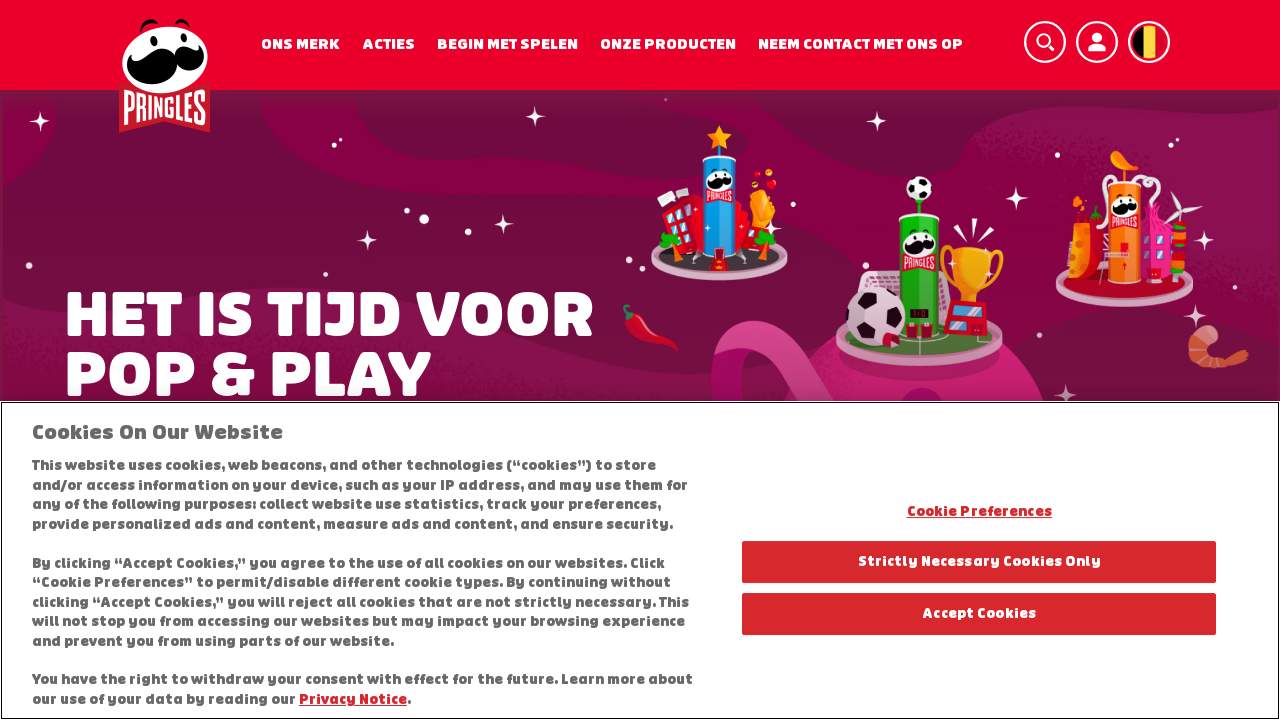

Verified page URL matches expected destination: https://www.pringles.com/be/nl/home.html
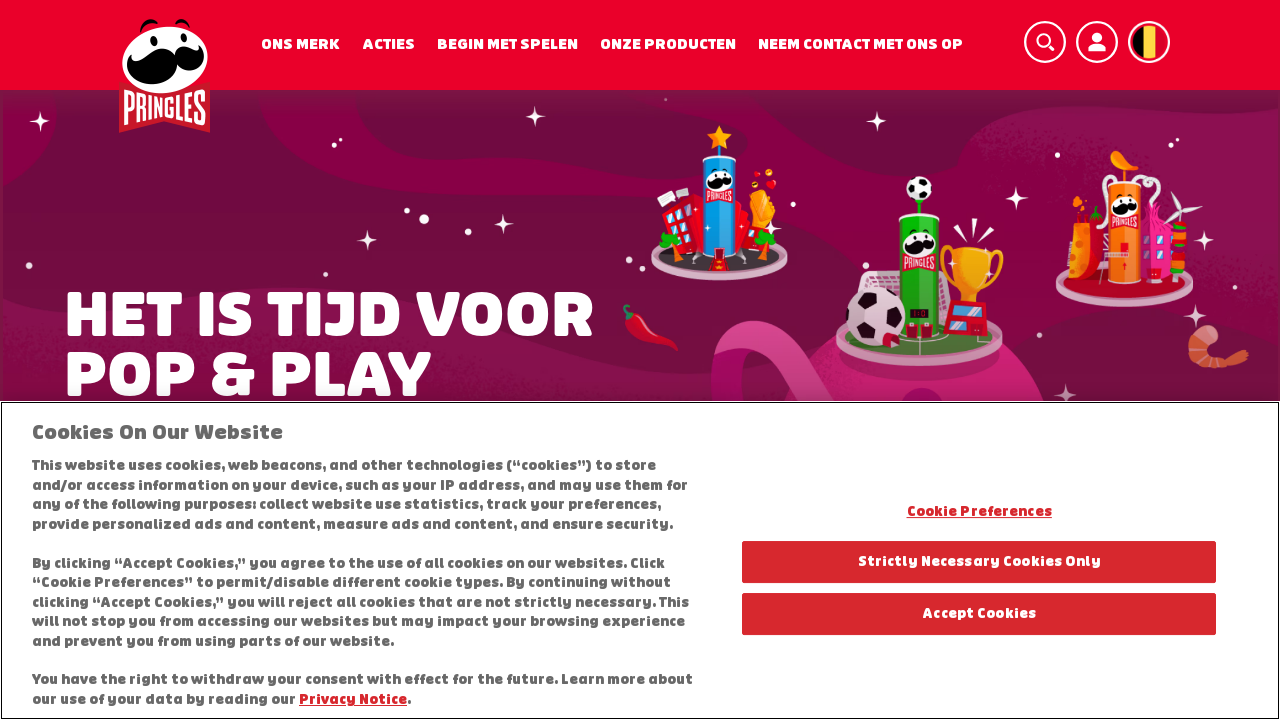

Navigated to regional Pringles page: https://www.pringles.com/dk/home.htm
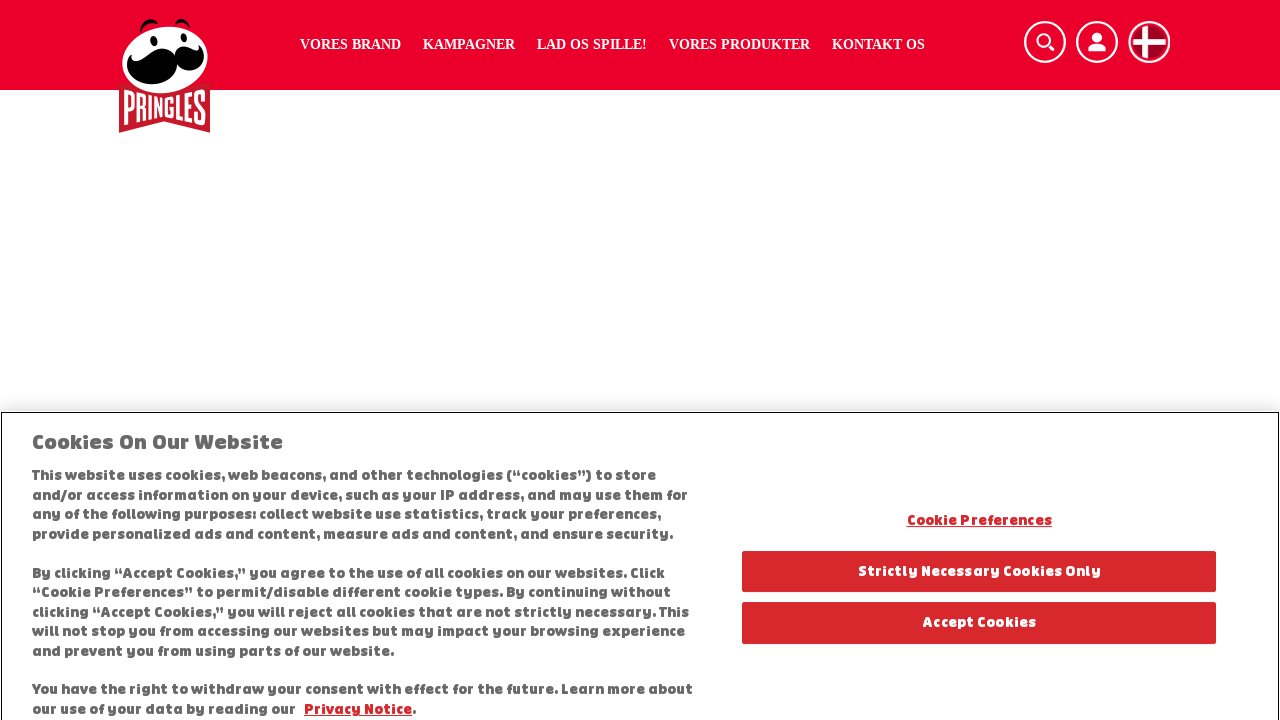

Page content loaded for https://www.pringles.com/dk/home.htm
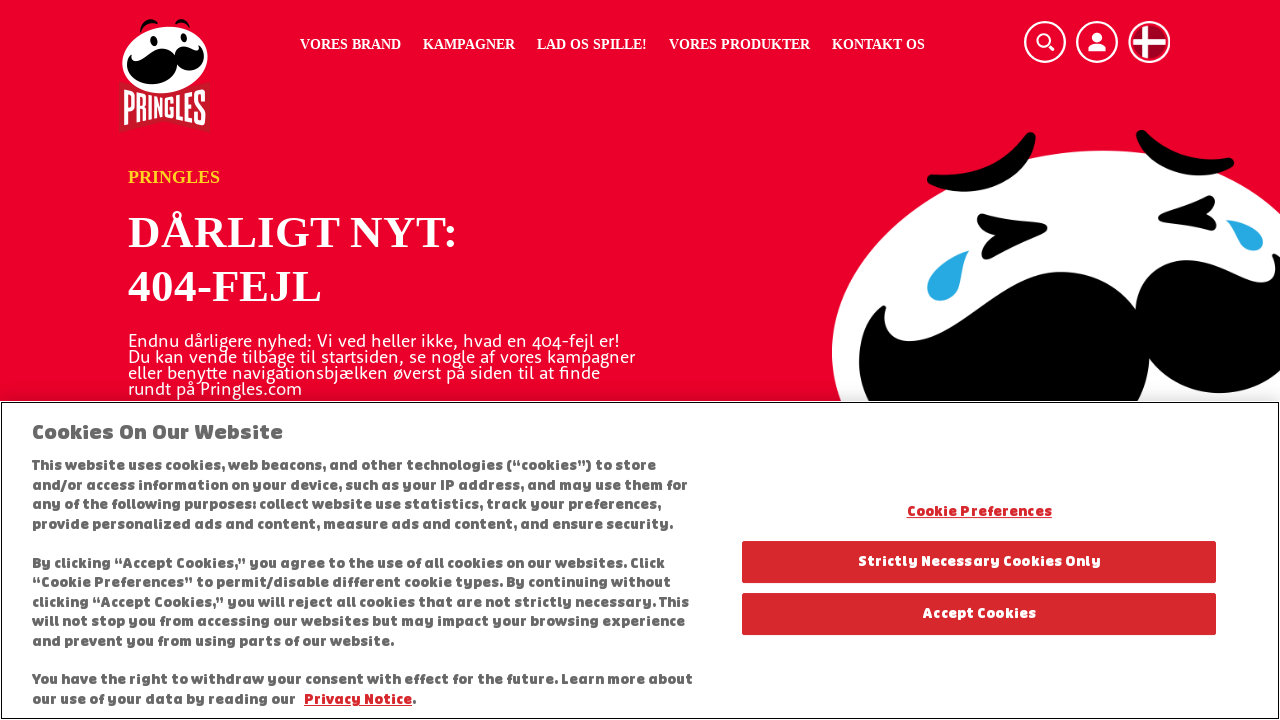

Loading indicator disappeared for https://www.pringles.com/dk/home.htm
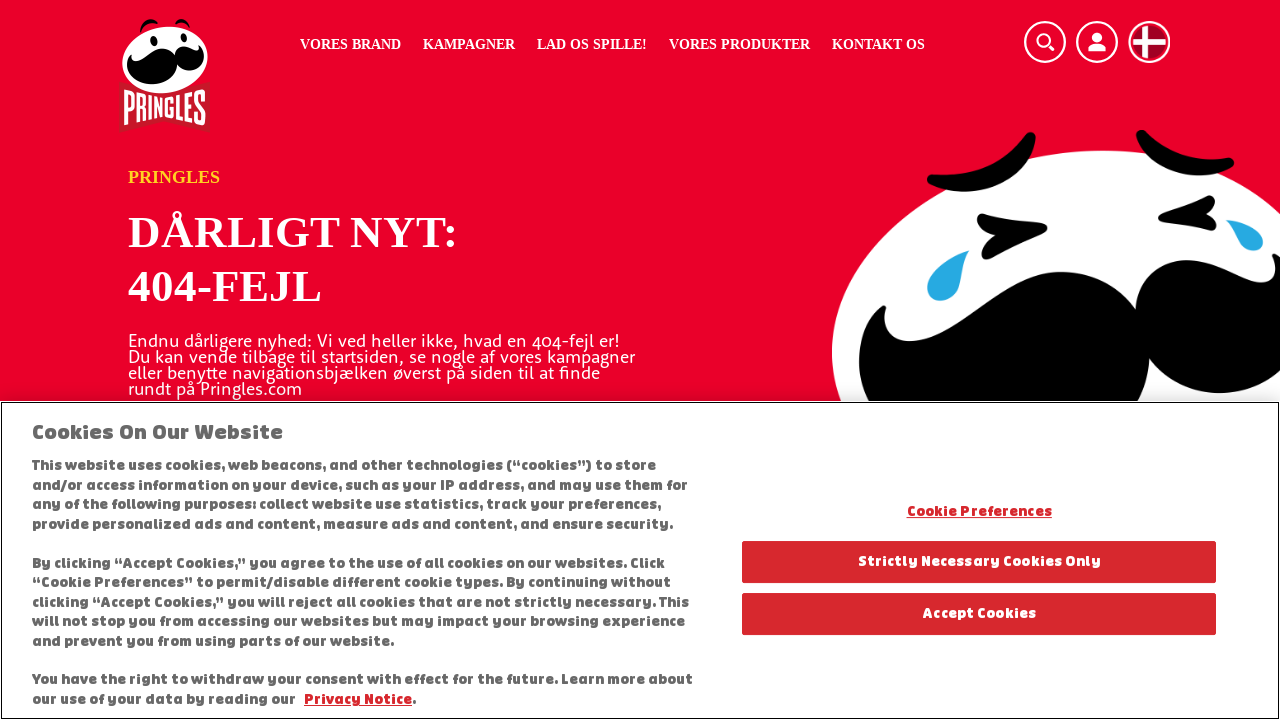

Verified page URL matches expected destination: https://www.pringles.com/dk/home.htm
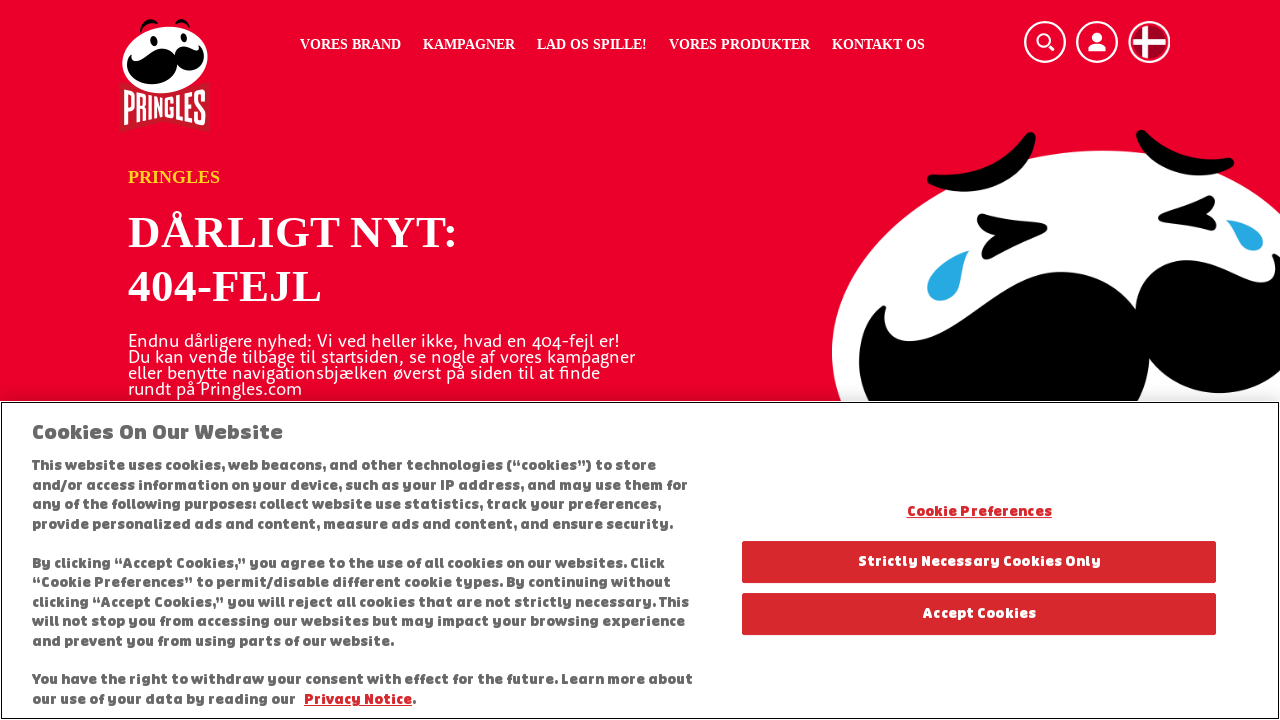

Navigated to regional Pringles page: https://www.pringles.com/tr/home.html
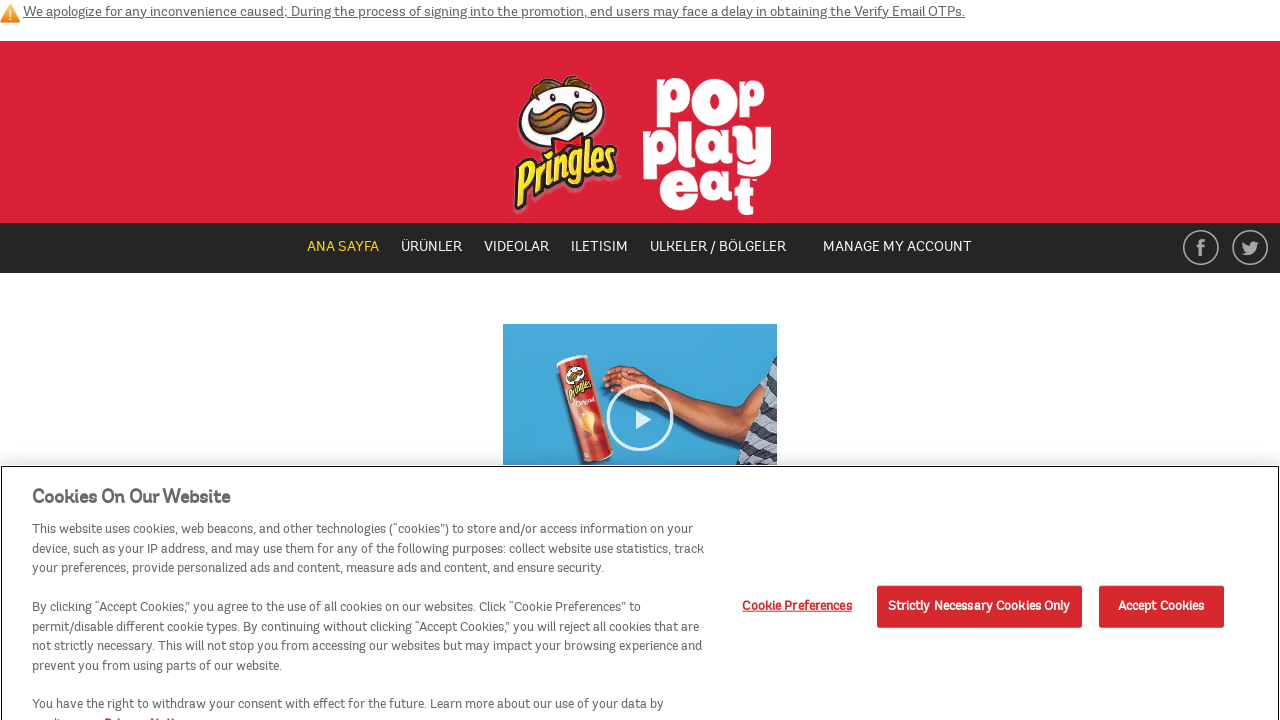

Page content loaded for https://www.pringles.com/tr/home.html
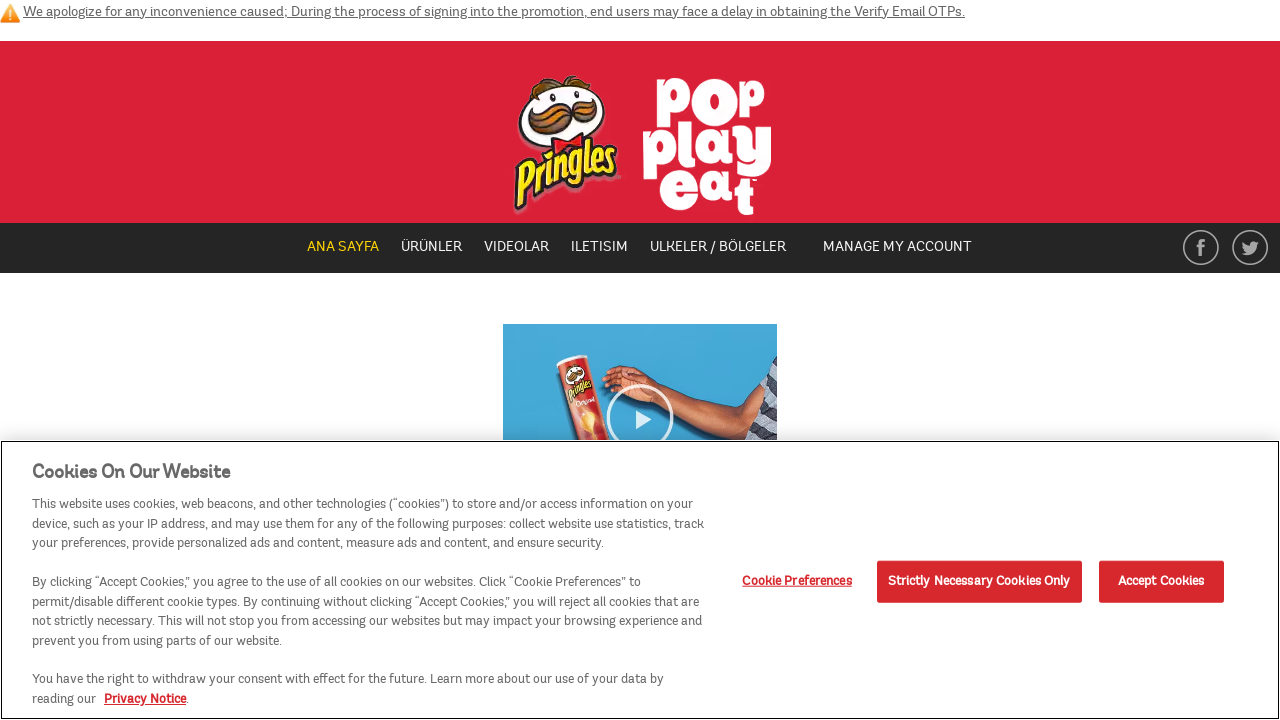

Loading indicator disappeared for https://www.pringles.com/tr/home.html
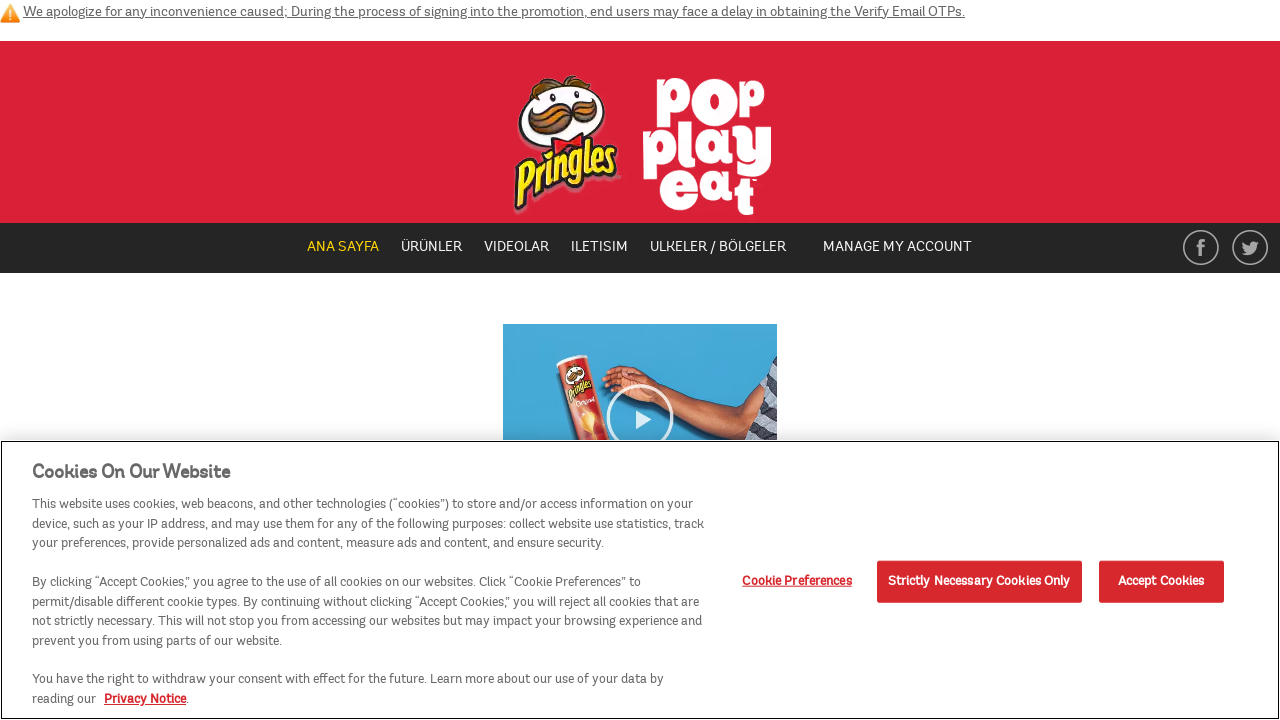

Verified page URL matches expected destination: https://www.pringles.com/tr/home.html
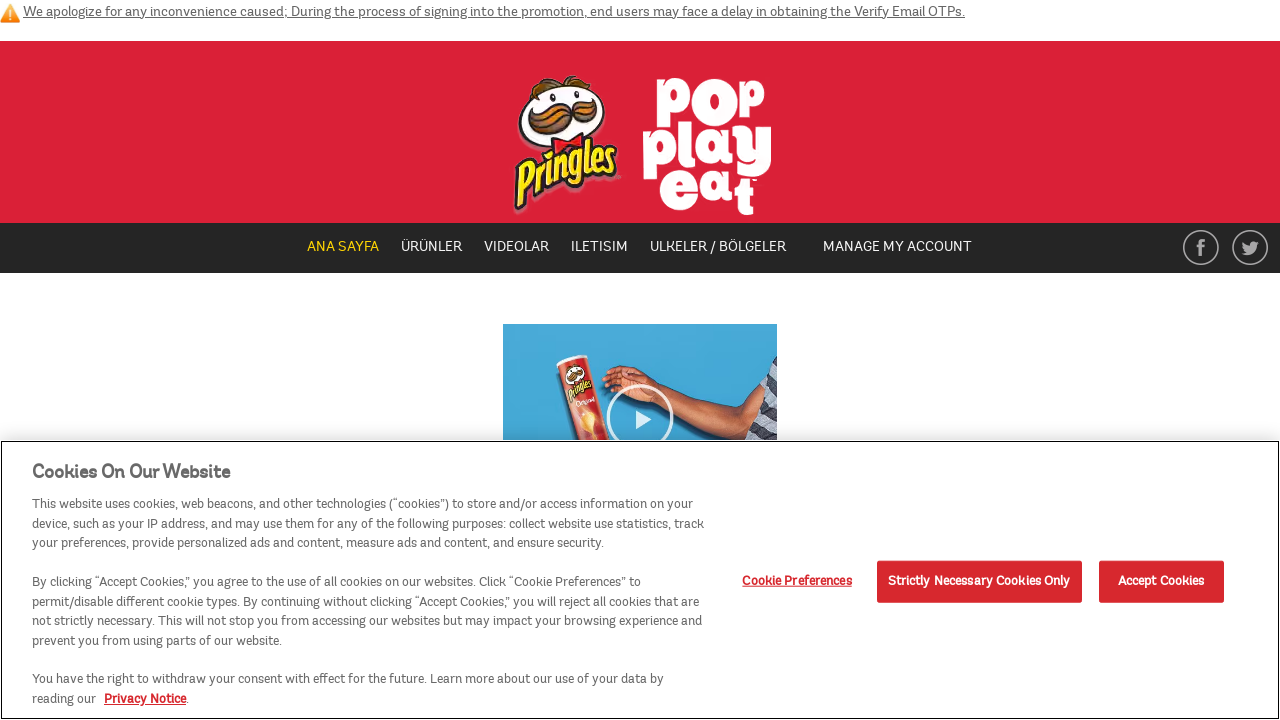

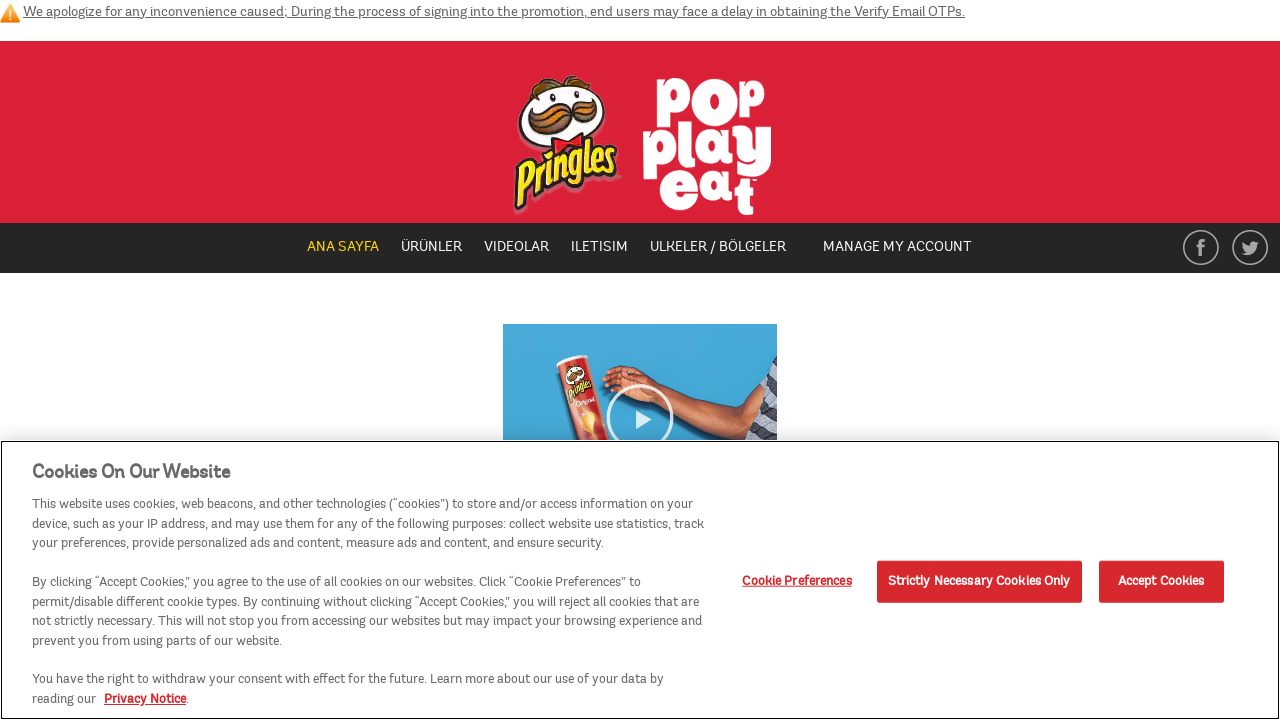